Tests clicking a button with dynamic ID multiple times to verify the application handles dynamic element IDs correctly

Starting URL: http://uitestingplayground.com/dynamicid

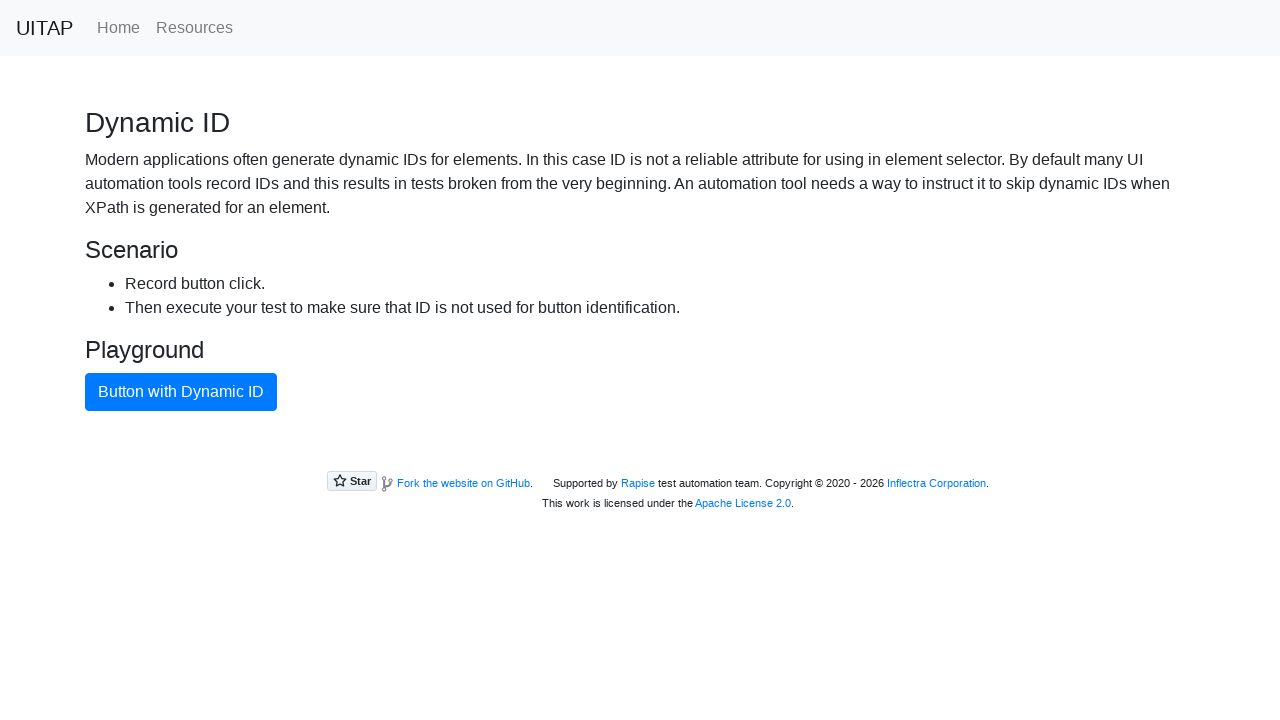

Clicked button with dynamic ID (first click) at (181, 392) on xpath=//button[text()="Button with Dynamic ID"]
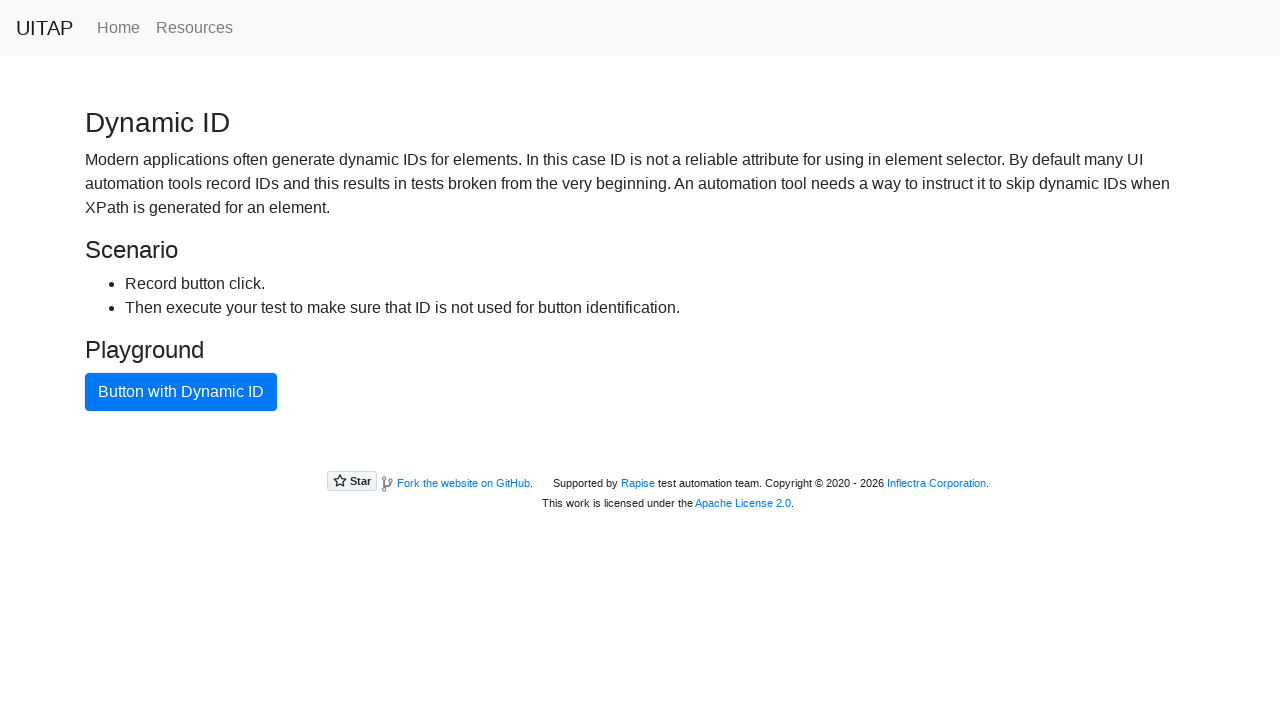

Clicked button with dynamic ID (click 2 of 4) at (181, 392) on xpath=//button[text()="Button with Dynamic ID"]
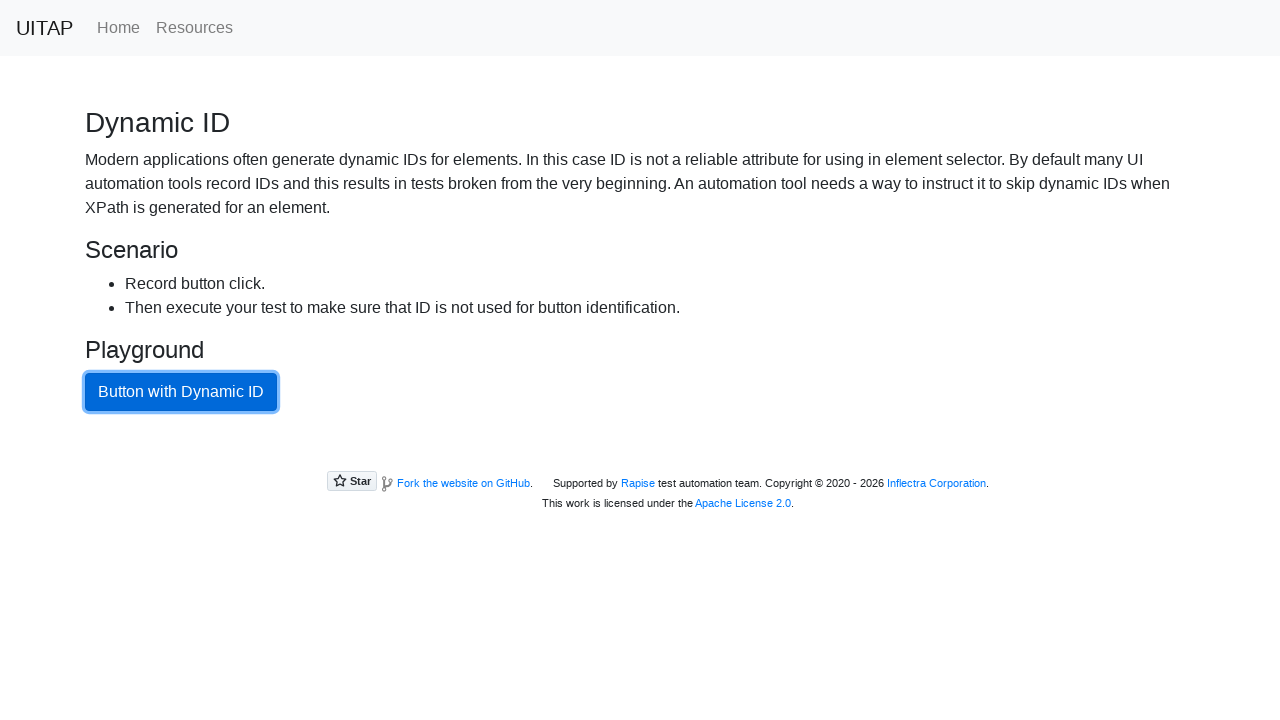

Clicked button with dynamic ID (click 3 of 4) at (181, 392) on xpath=//button[text()="Button with Dynamic ID"]
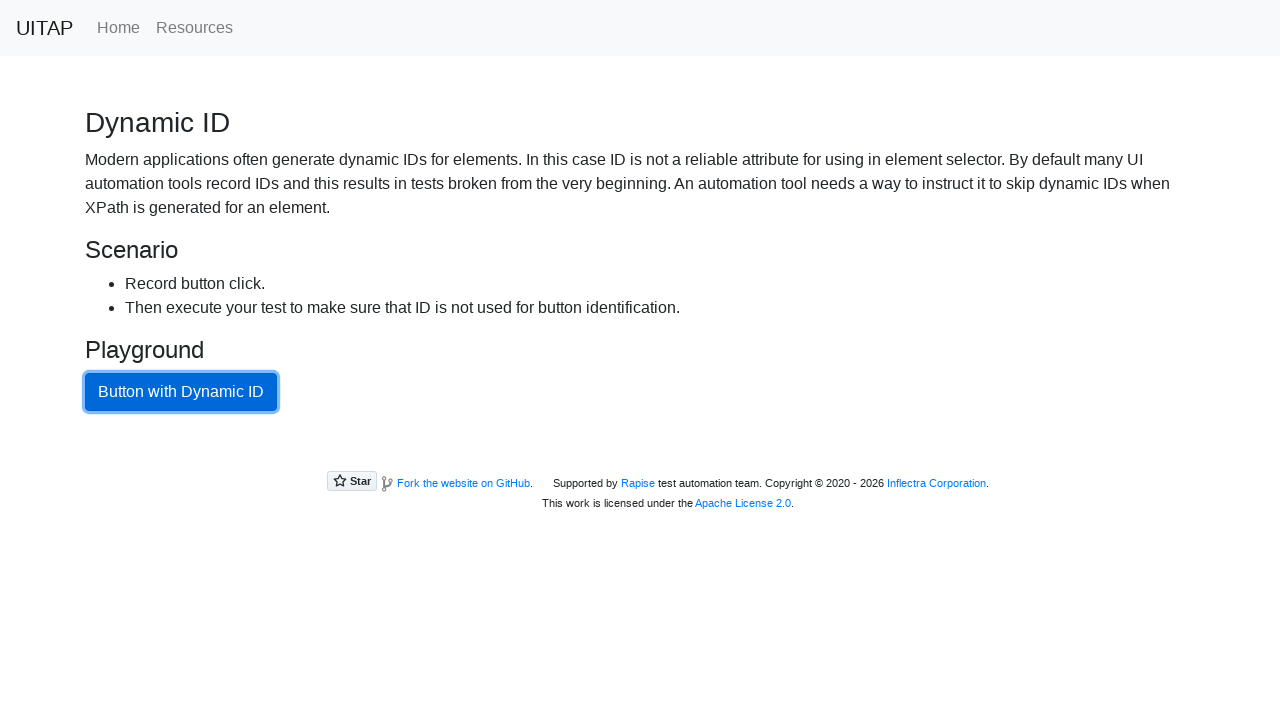

Clicked button with dynamic ID (click 4 of 4) at (181, 392) on xpath=//button[text()="Button with Dynamic ID"]
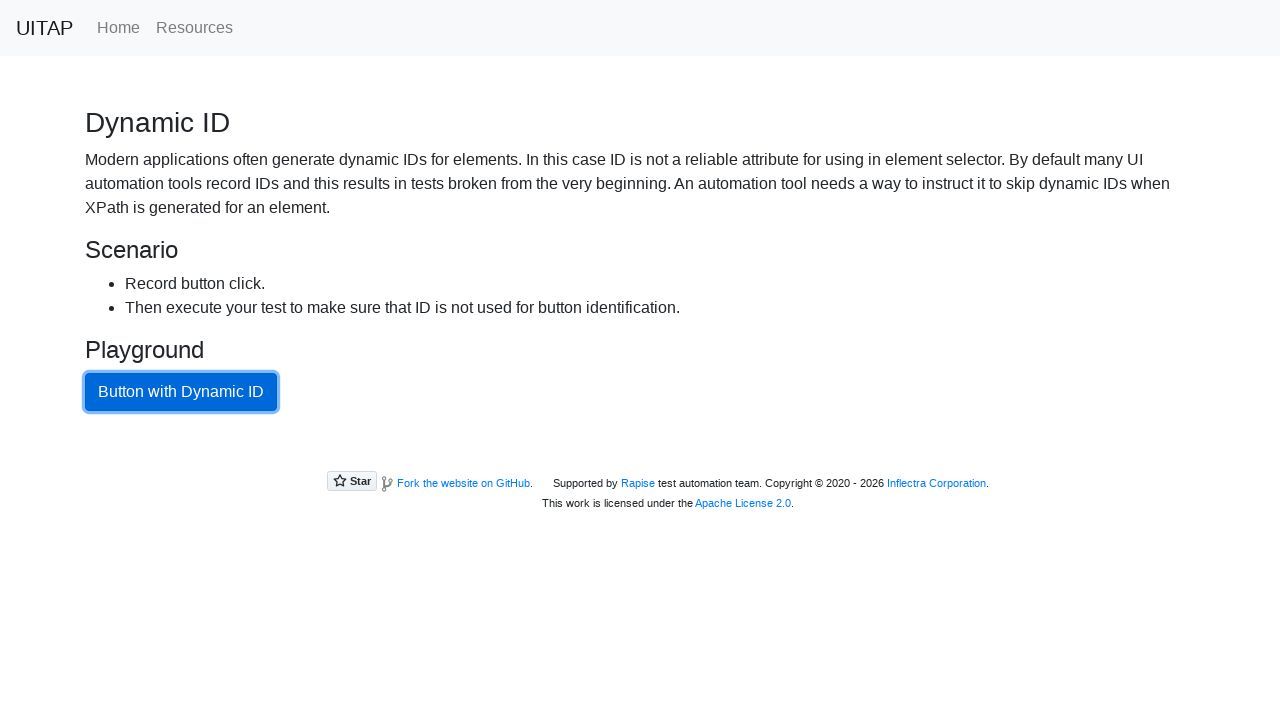

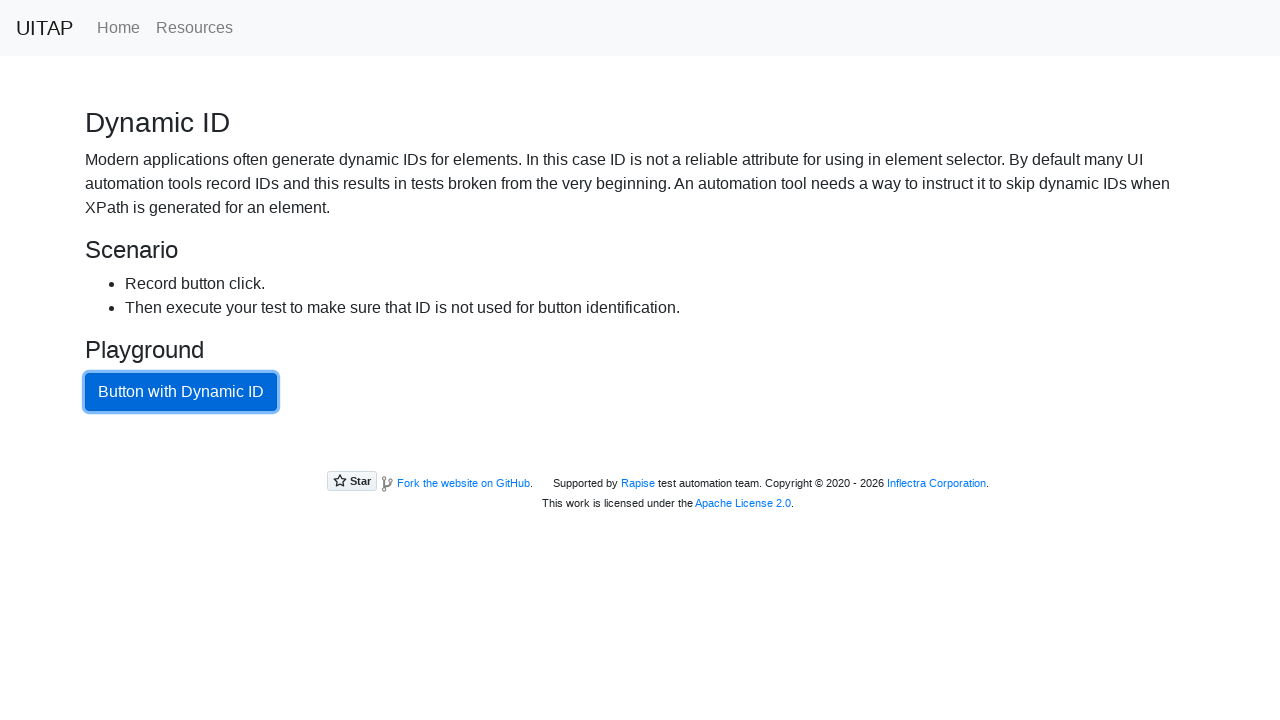